Tests the Delta Airlines flight booking calendar by clicking on the departure date picker, navigating to March using the next button, and selecting the 15th day.

Starting URL: https://www.delta.com

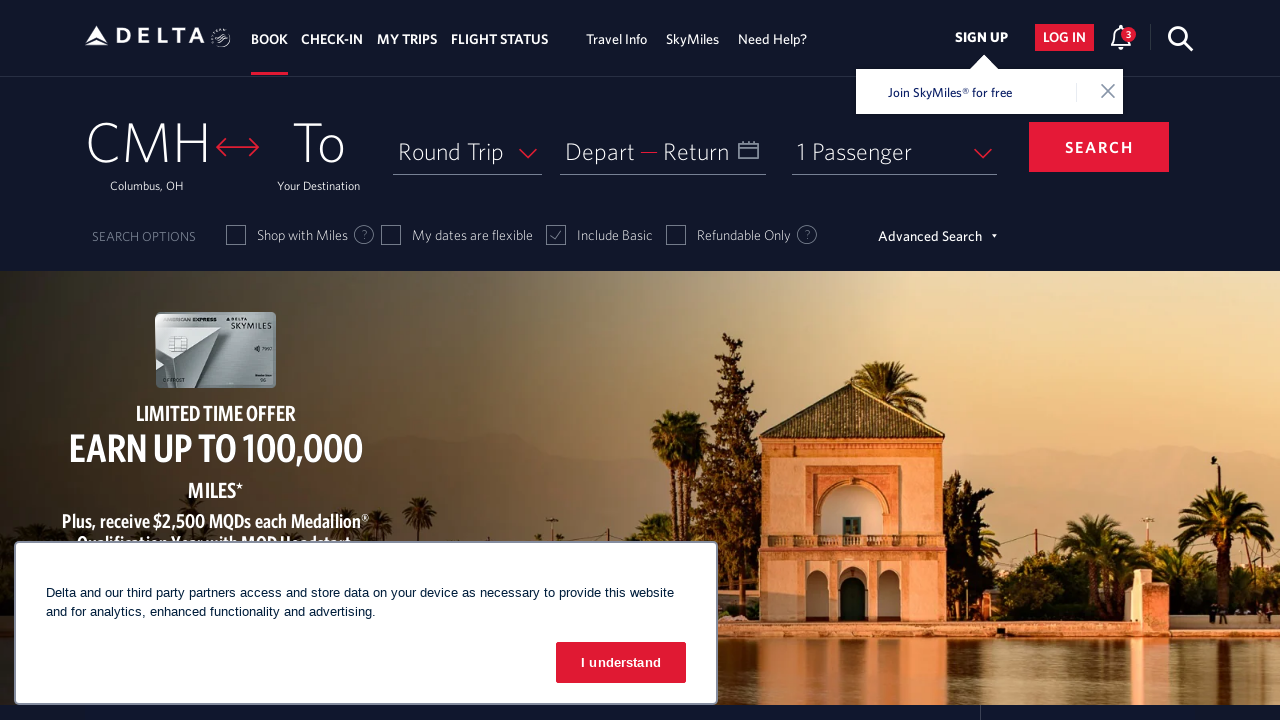

Clicked on Depart date field to open calendar at (600, 151) on xpath=//span[text()='Depart']
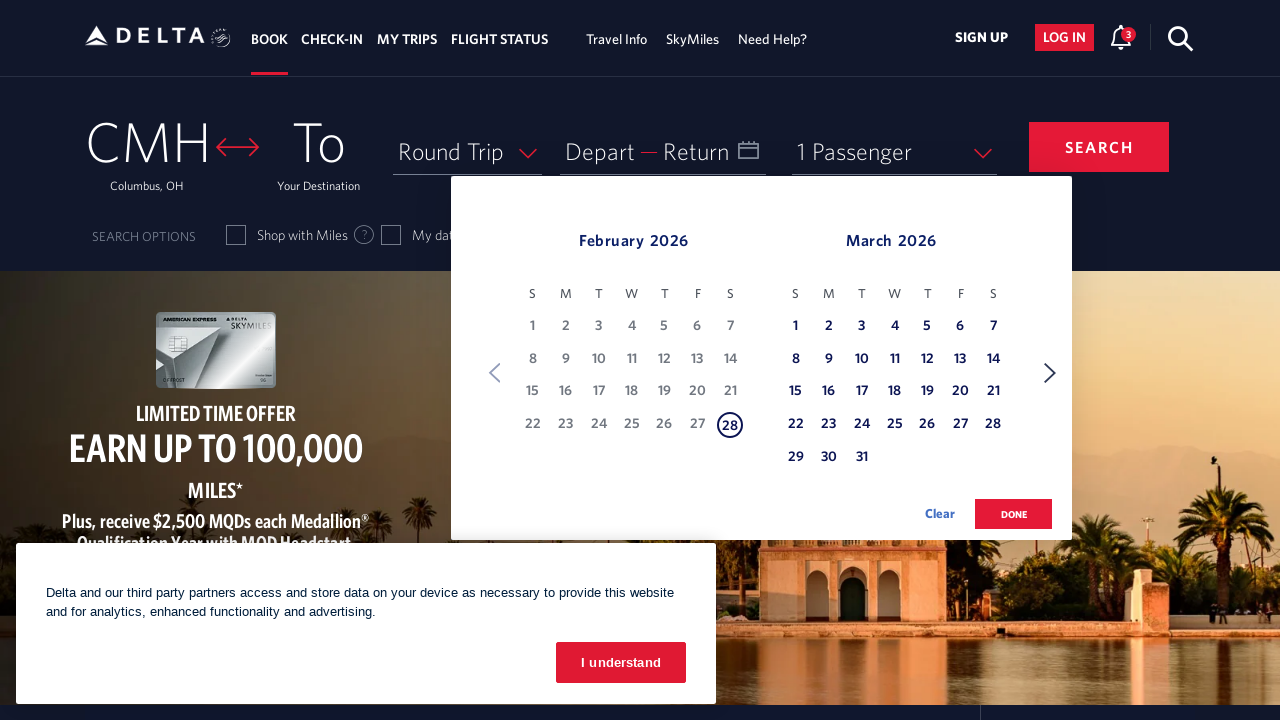

Calendar became visible
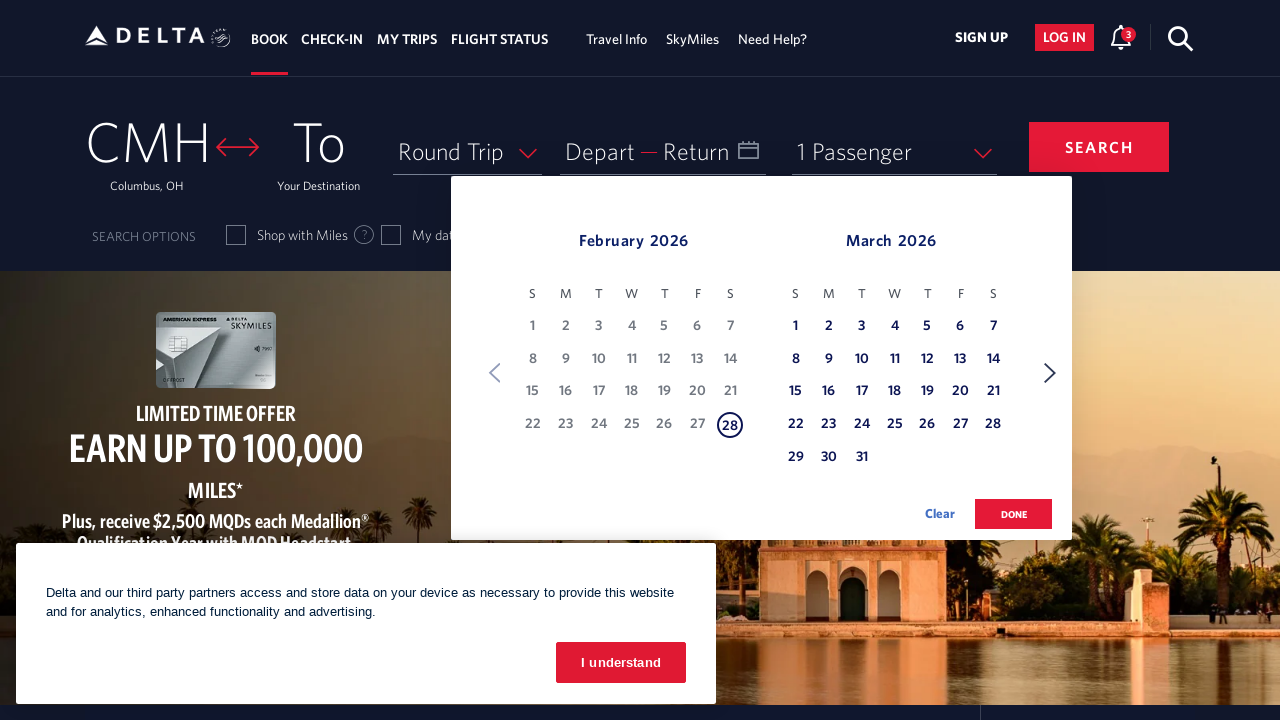

Clicked Next button to navigate to next month at (1050, 373) on xpath=//span[text()='Next']
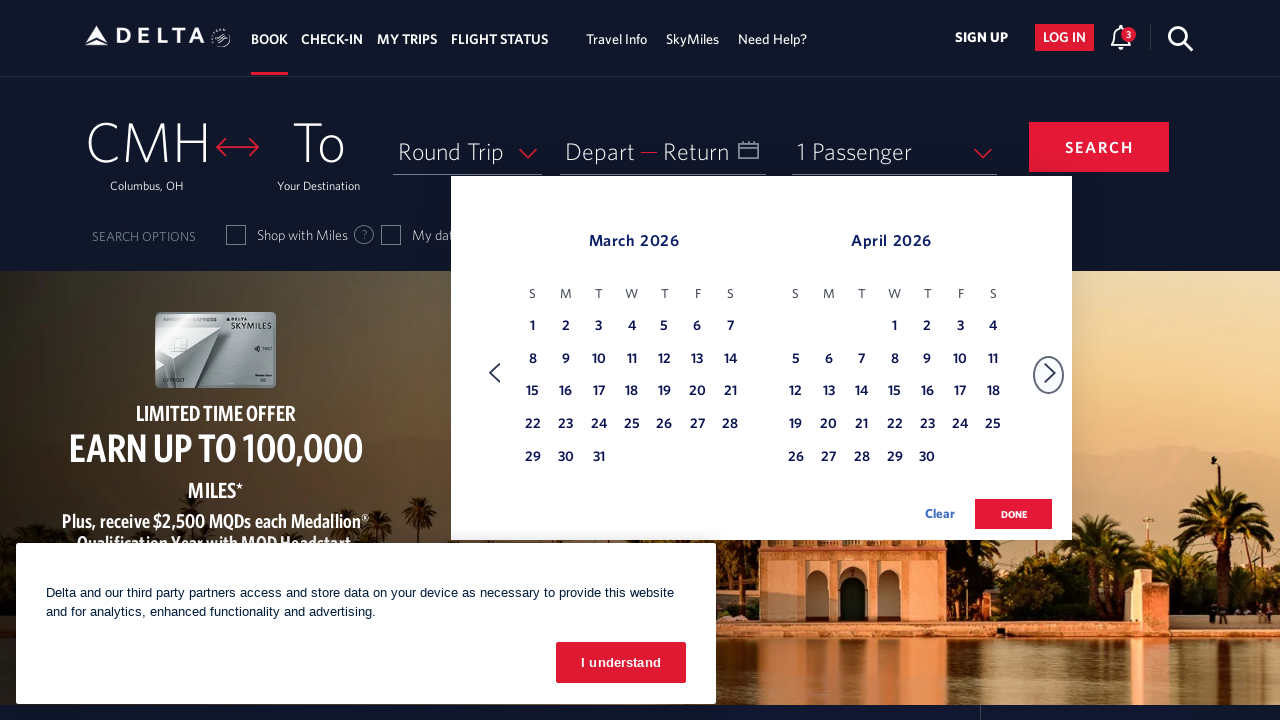

Waited for calendar to update
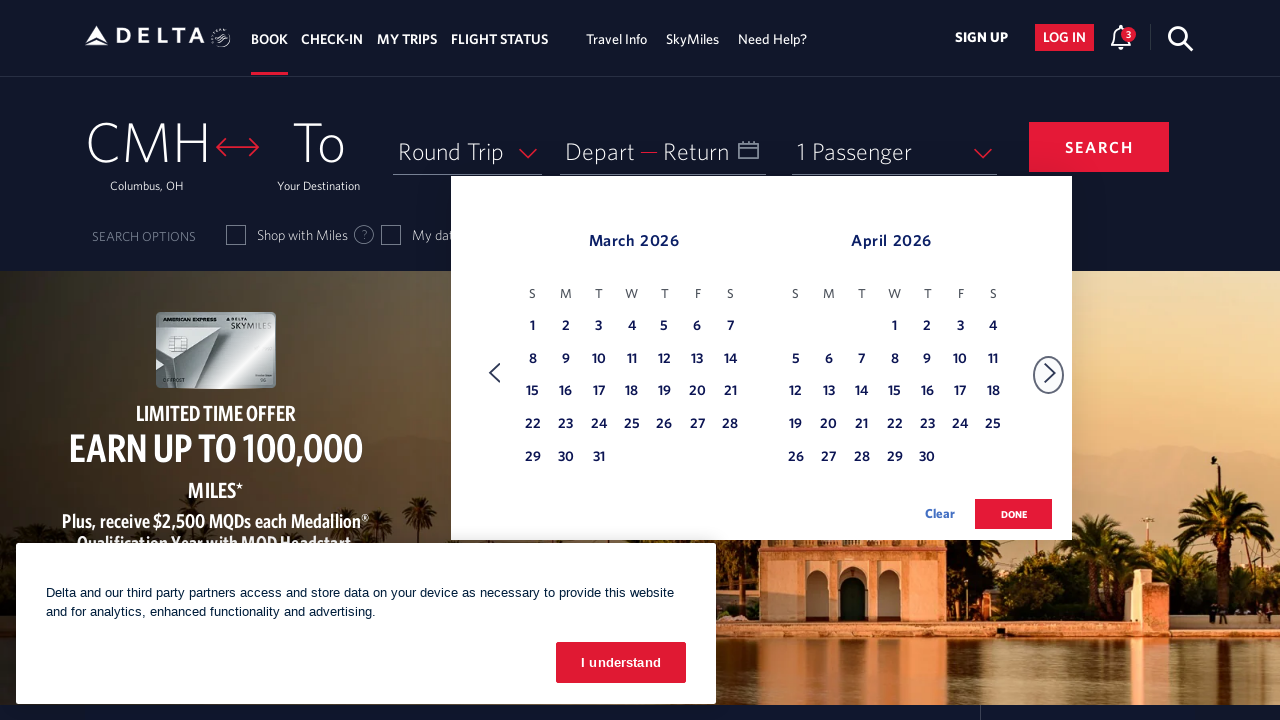

Selected March 15th from calendar at (533, 392) on (//table[@class='dl-datepicker-calendar'])[1]/tbody/tr/td >> nth=21
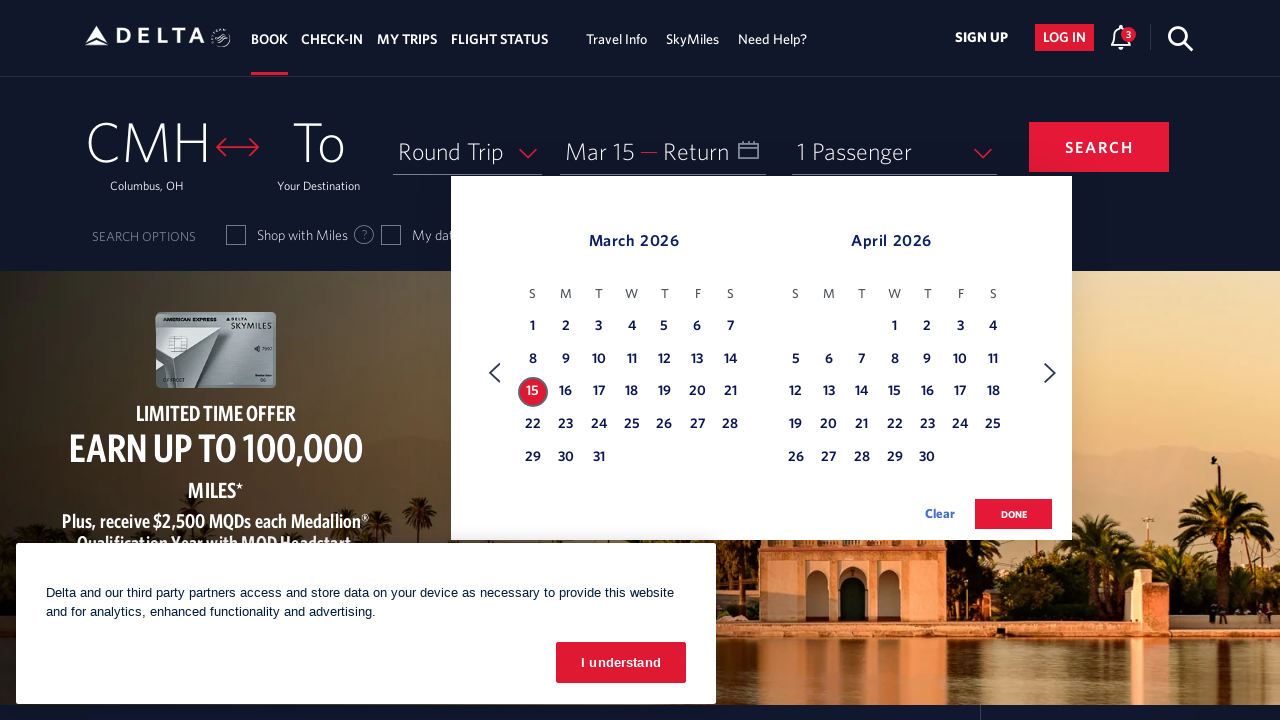

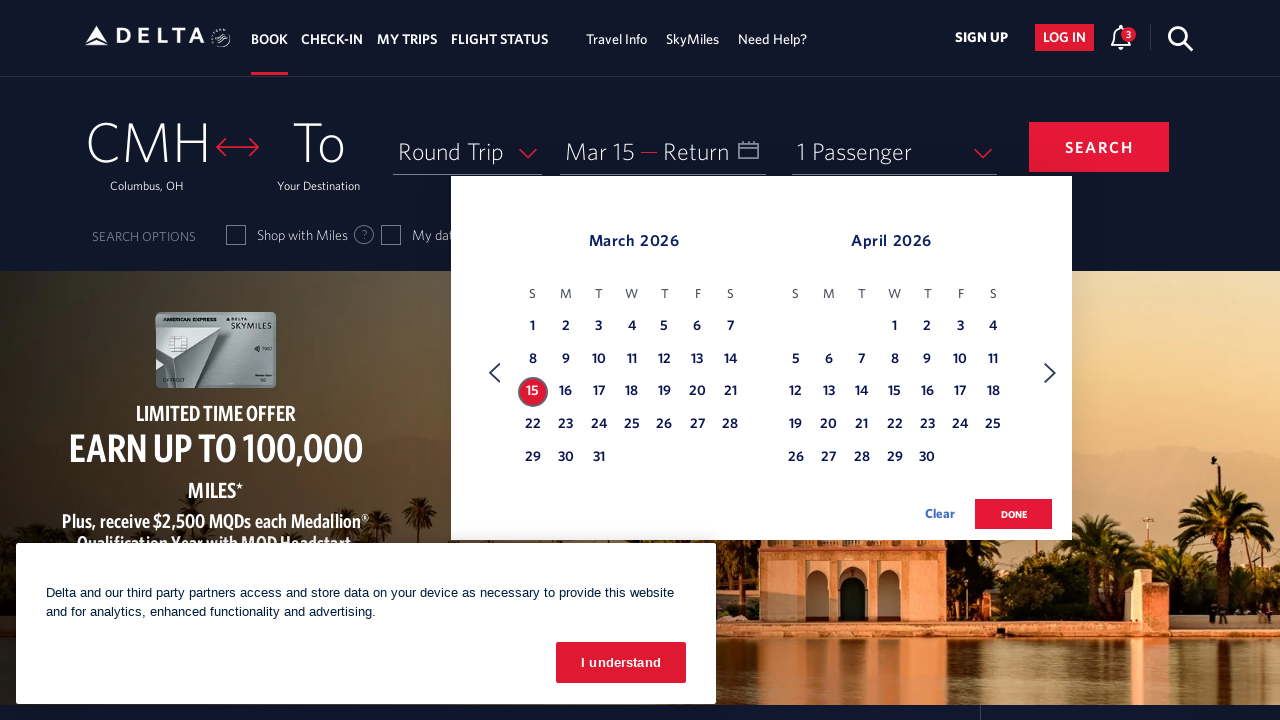